Tests the text input functionality by entering a new button name in the input field and clicking the button to update its text

Starting URL: http://uitestingplayground.com/textinput

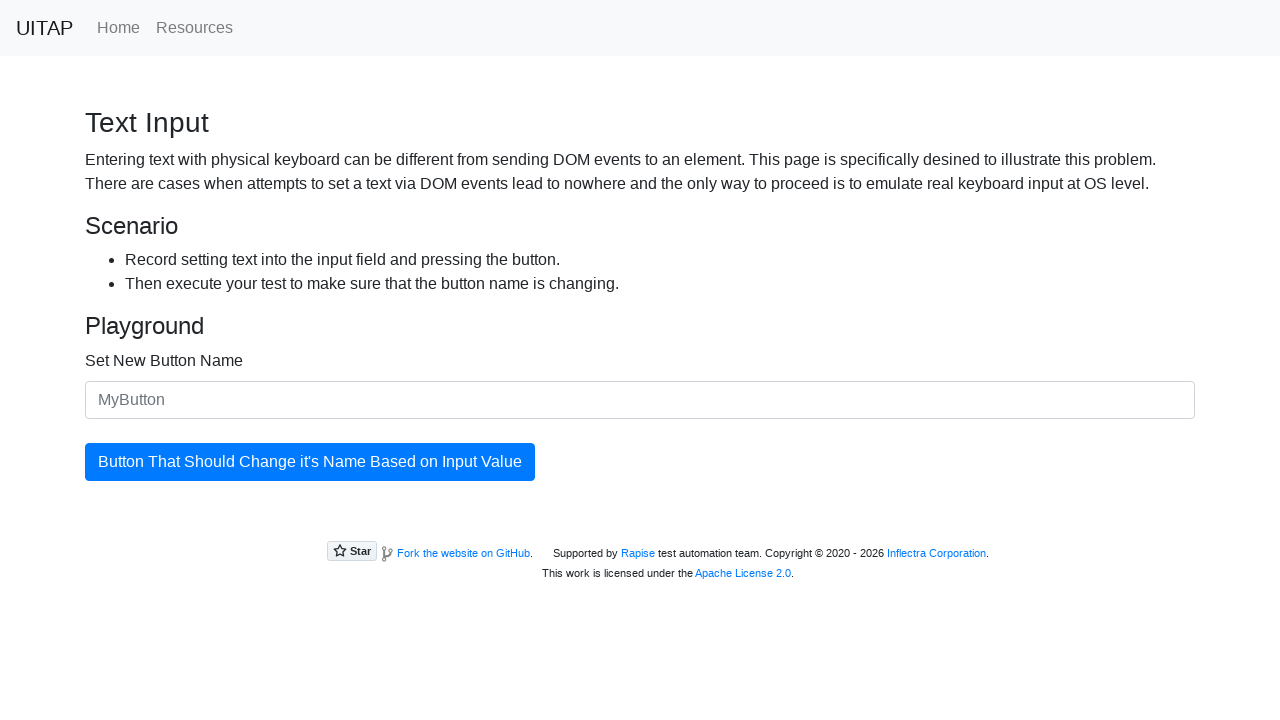

Entered 'SkyPro' in the text input field on #newButtonName
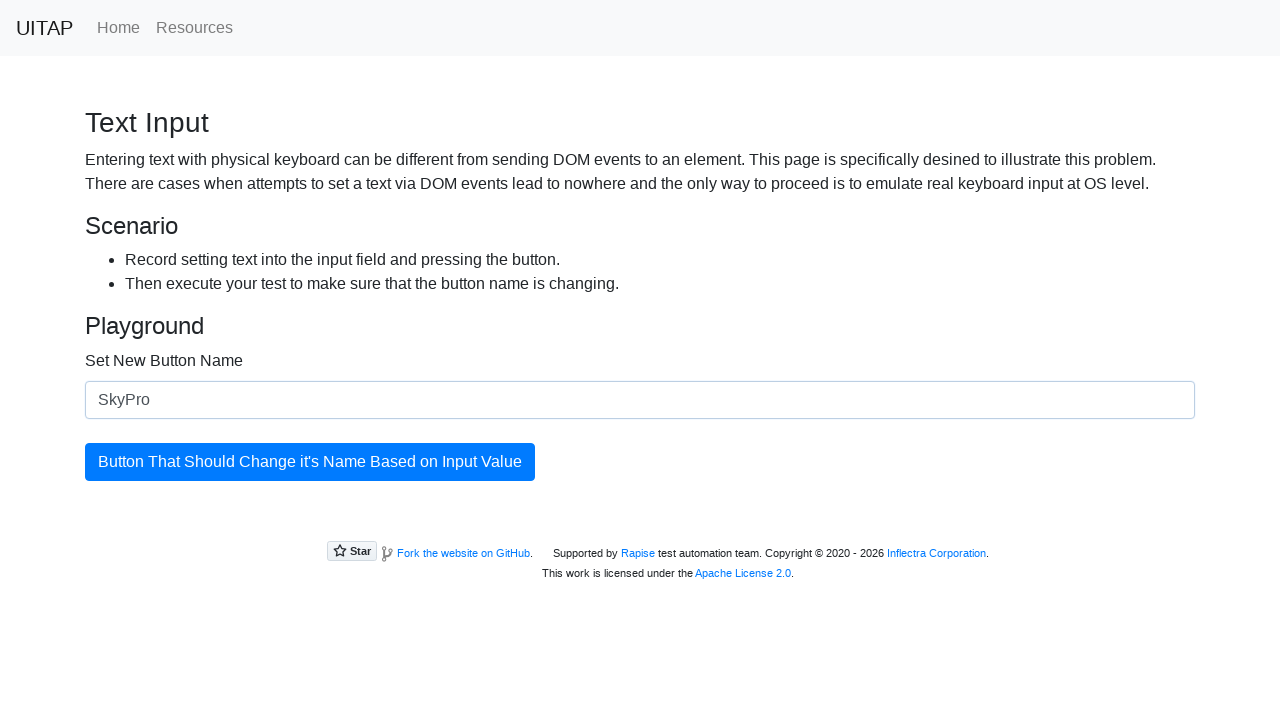

Clicked the update button at (310, 462) on #updatingButton
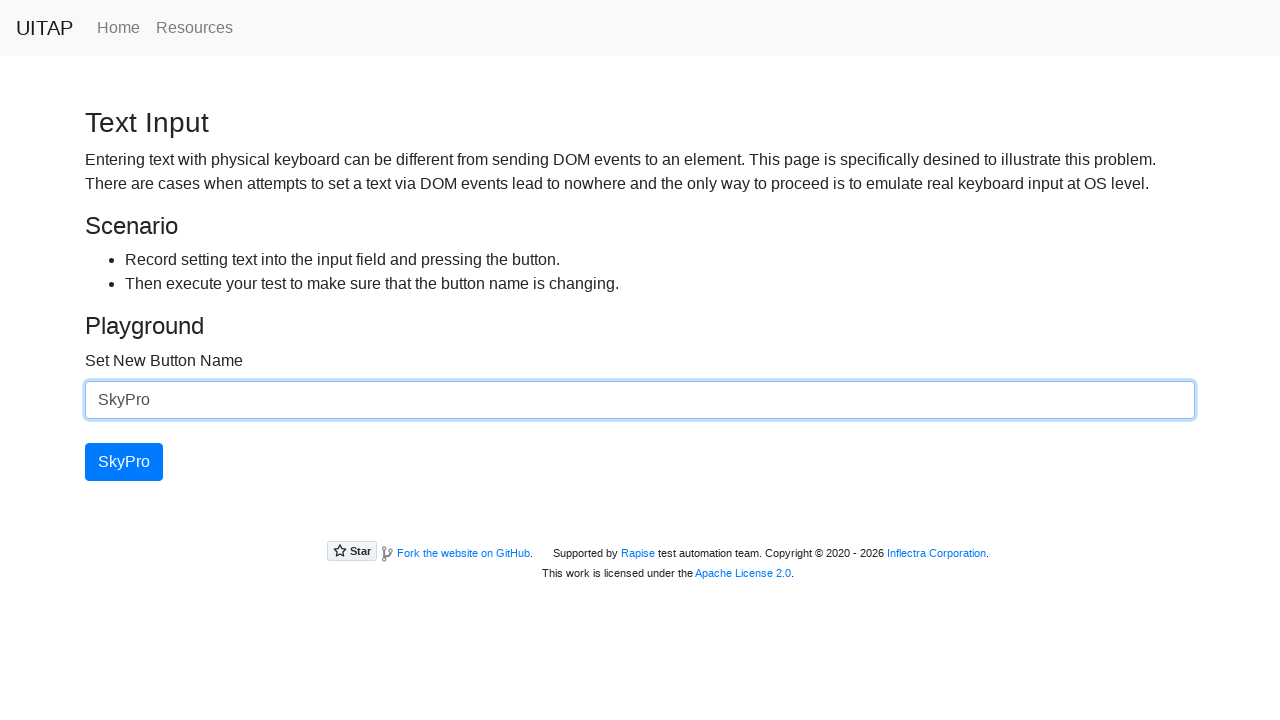

Verified button text has been updated to 'SkyPro'
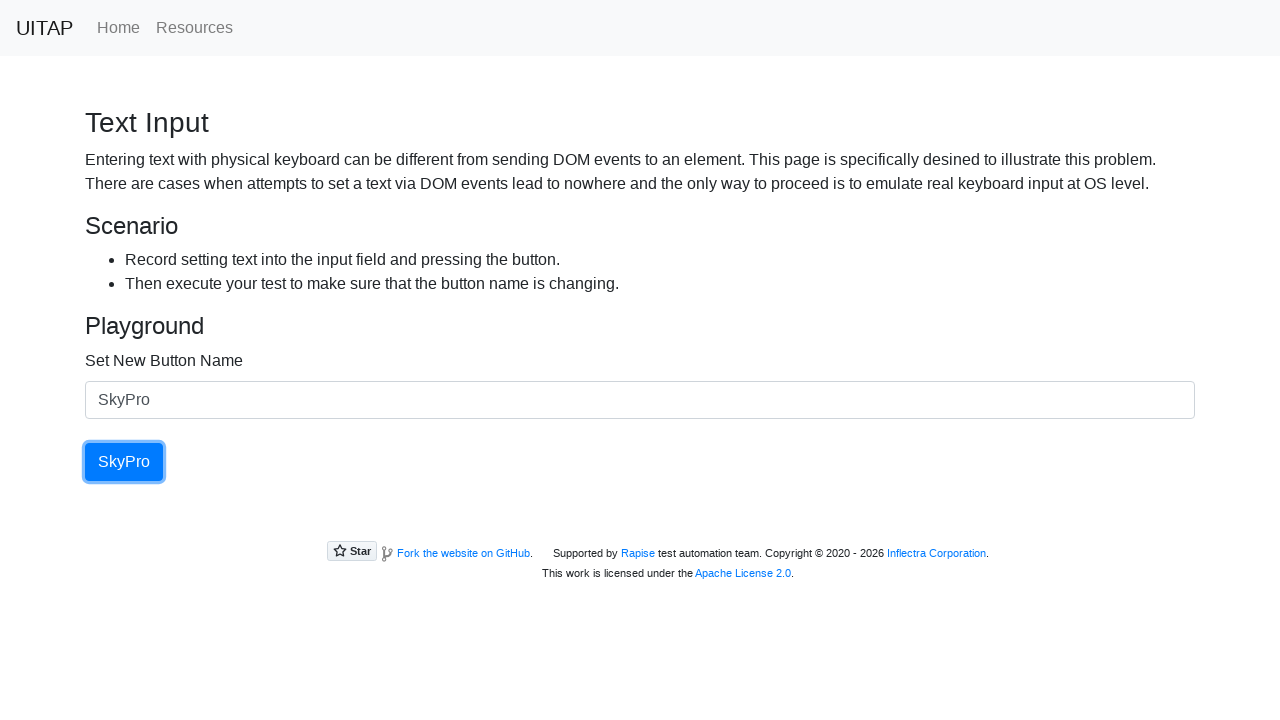

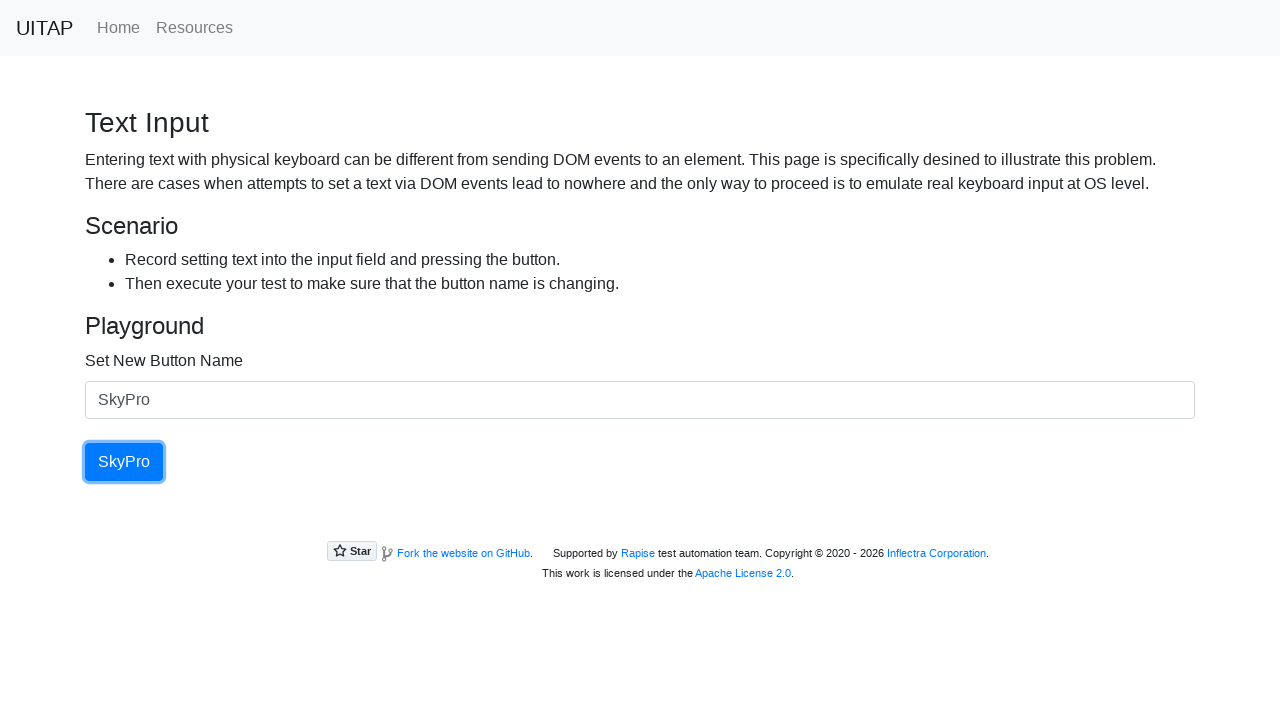